Tests hover functionality on avatar images by moving the mouse over each of three user figures and verifying that the correct caption (user1, user2, user3) is displayed when hovering.

Starting URL: https://the-internet.herokuapp.com/hovers

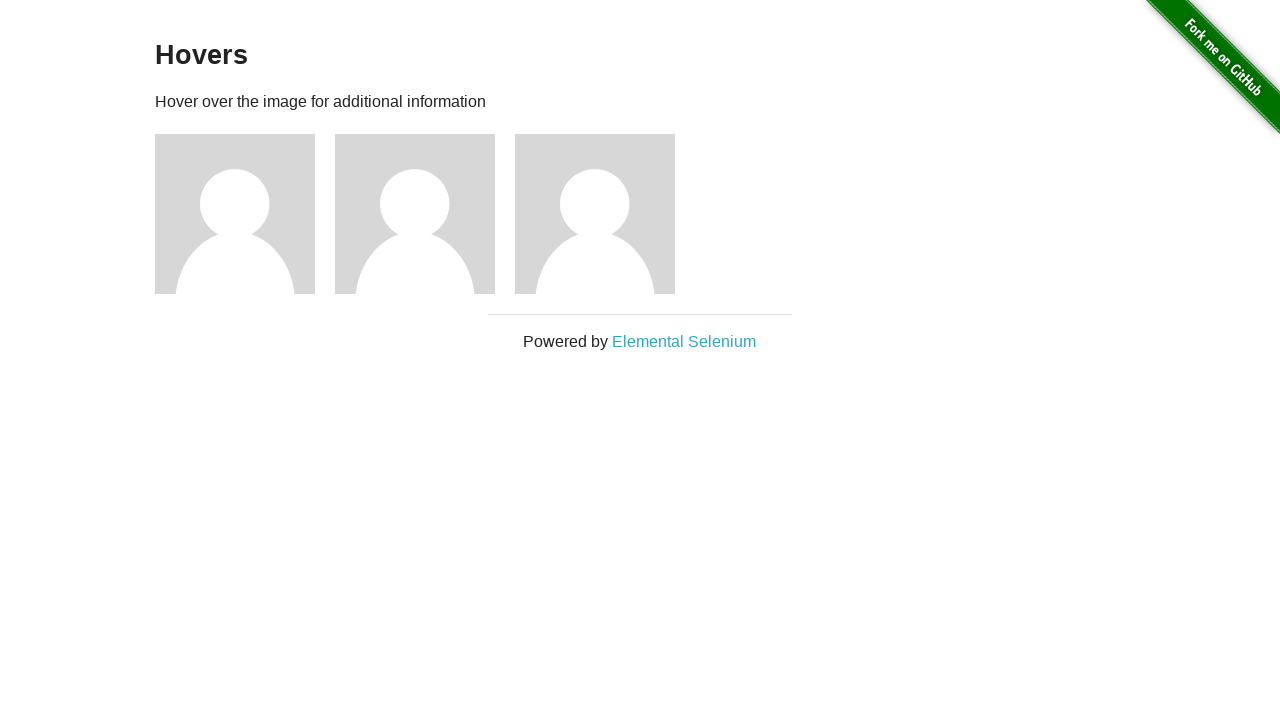

Navigated to hovers page
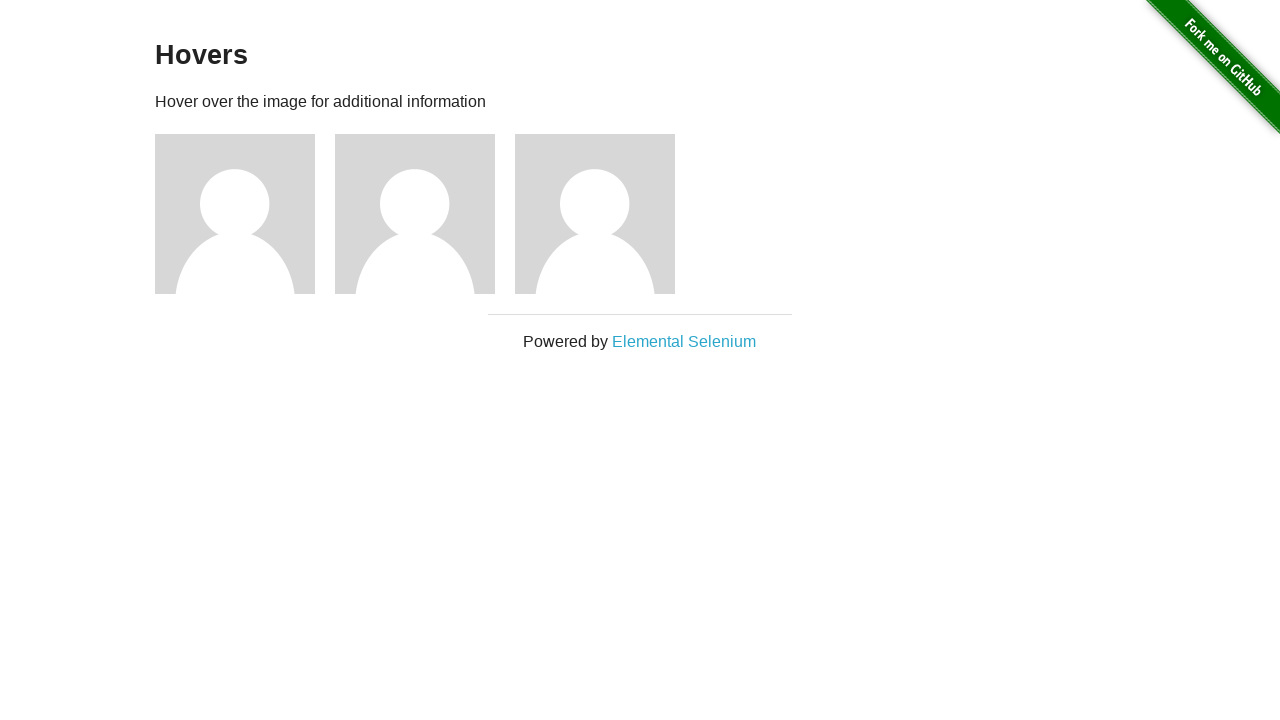

Located all avatar figure elements
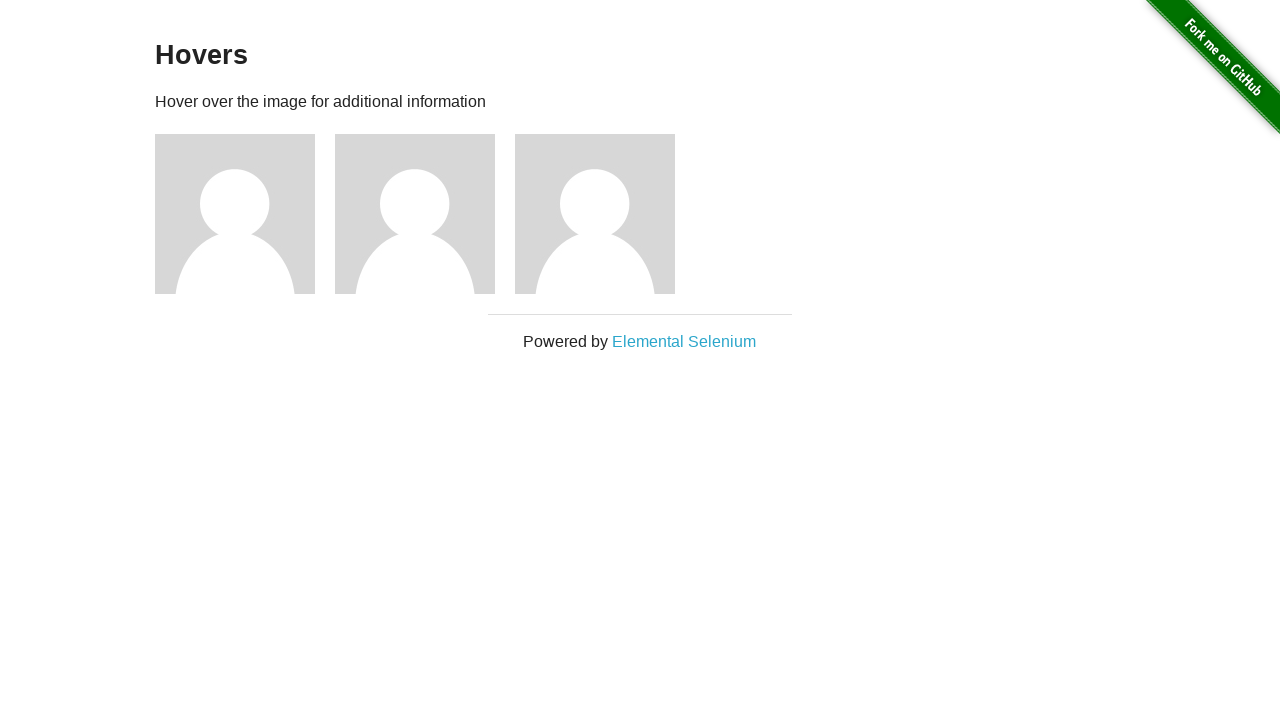

Hovered over avatar 1 at (245, 214) on .figure >> nth=0
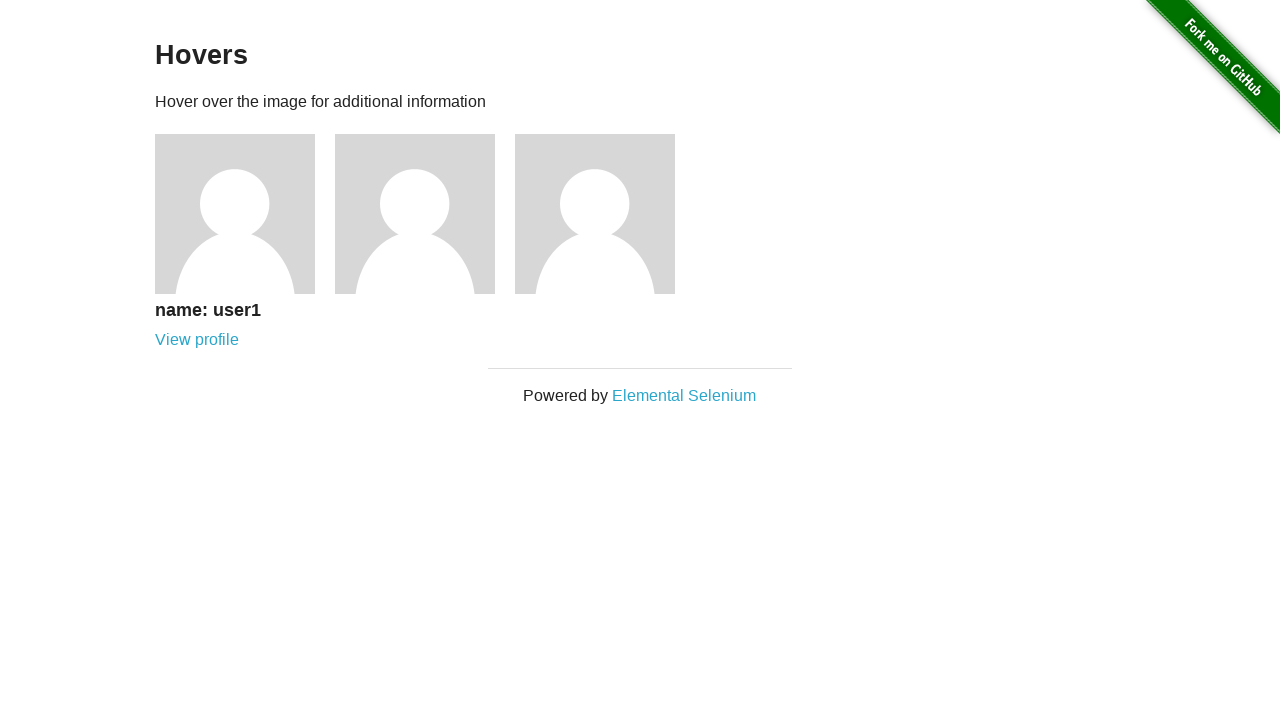

Caption for user1 became visible
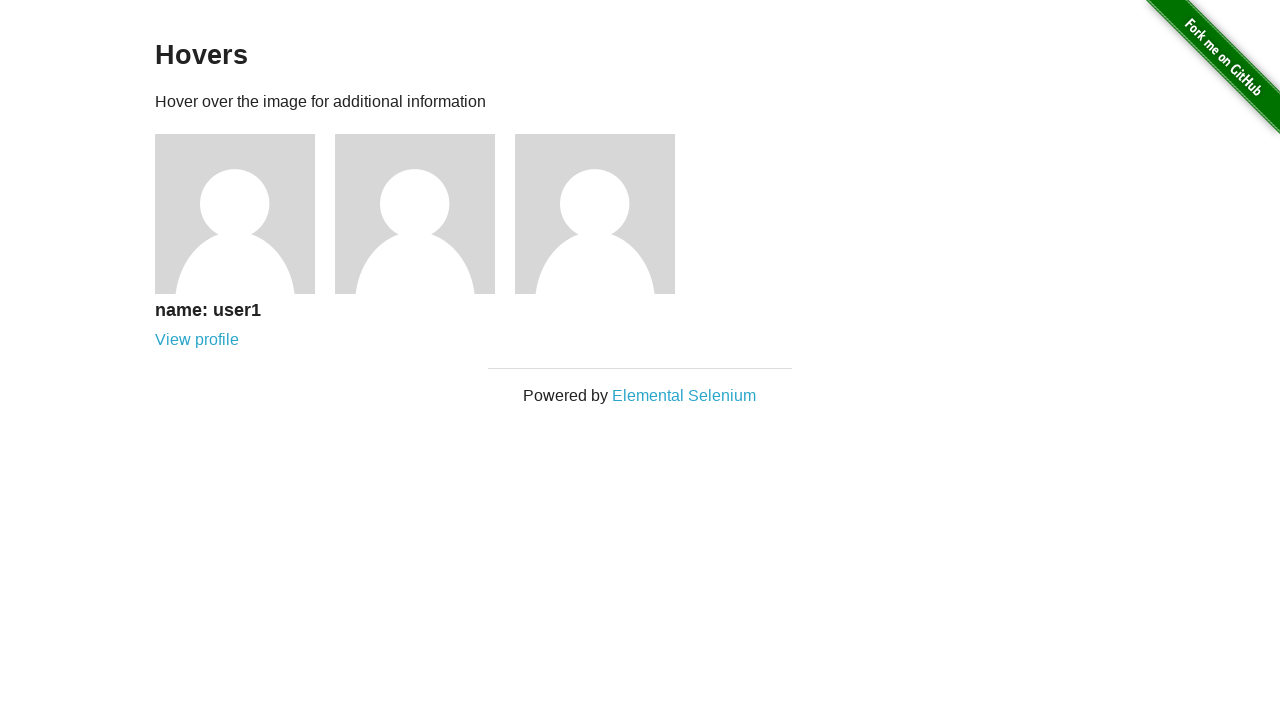

Verified caption text matches 'name: user1'
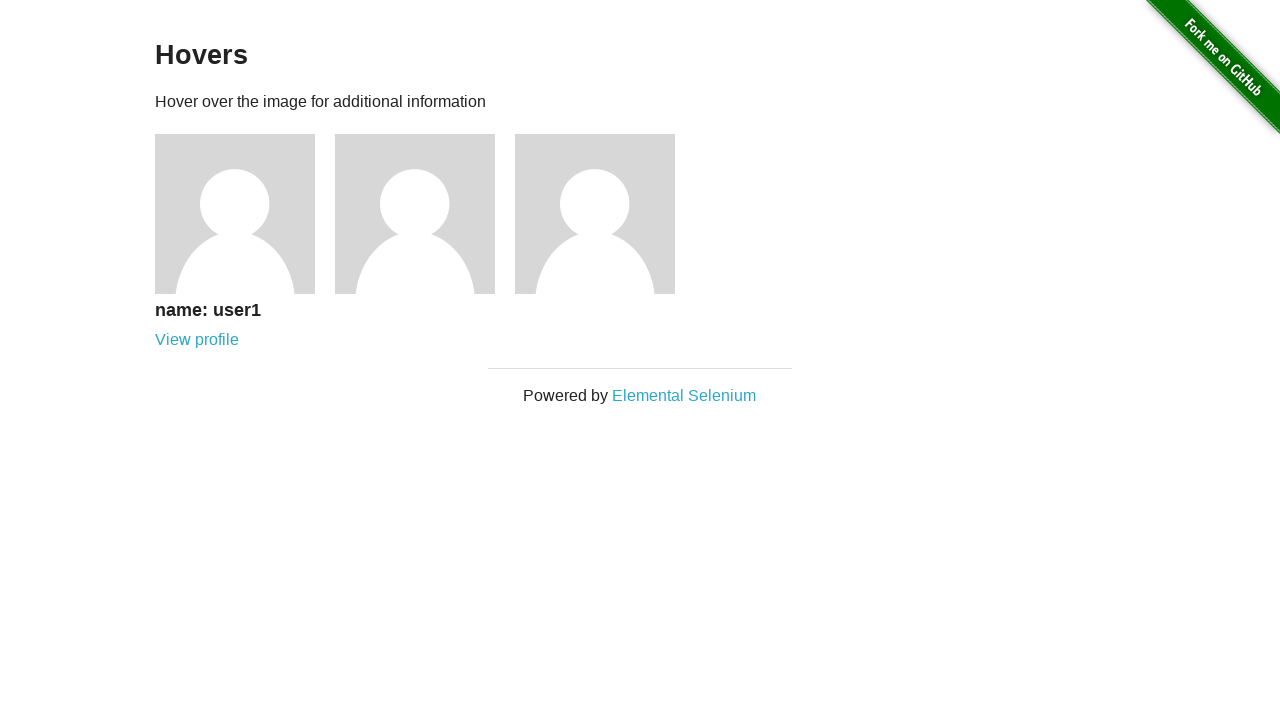

Hovered over avatar 2 at (425, 214) on .figure >> nth=1
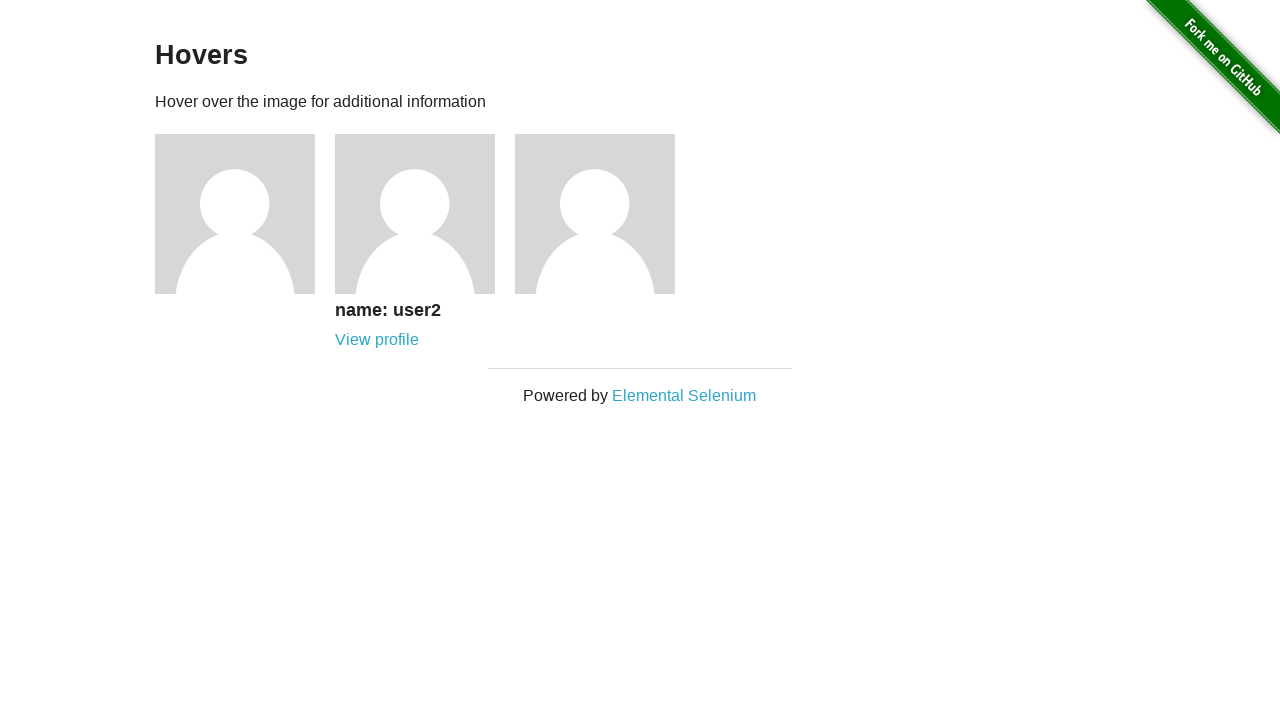

Caption for user2 became visible
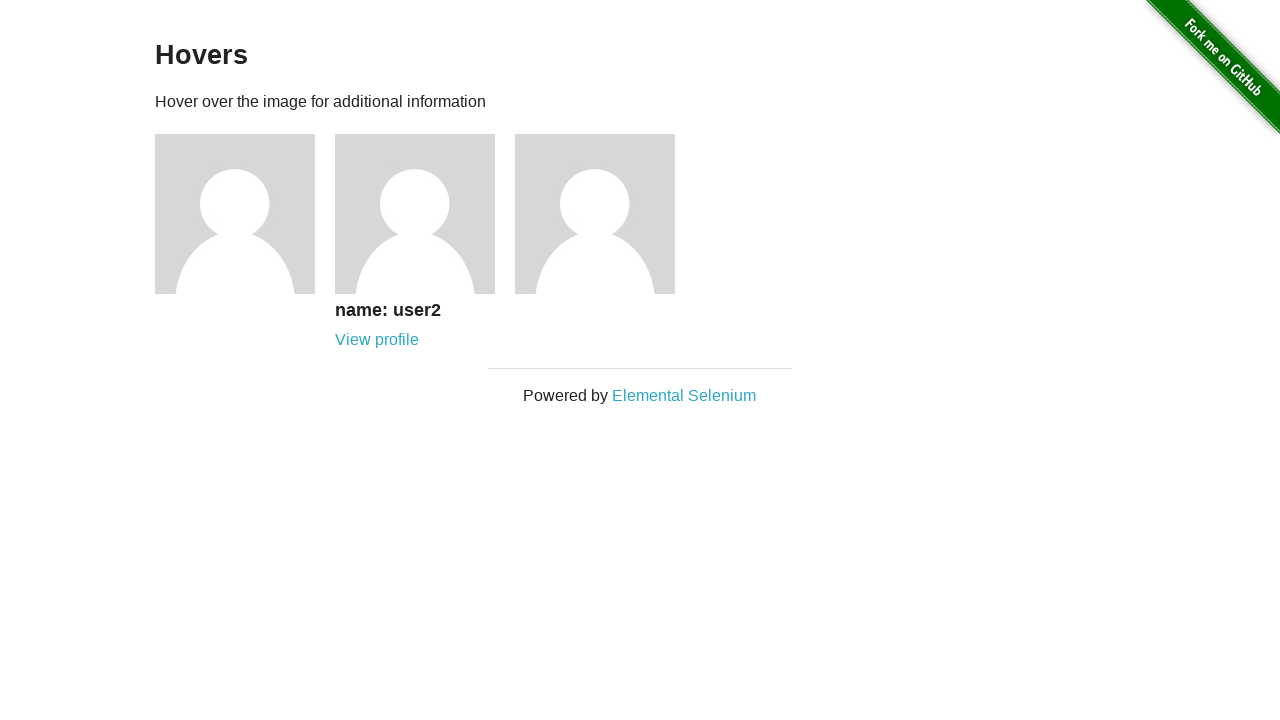

Verified caption text matches 'name: user2'
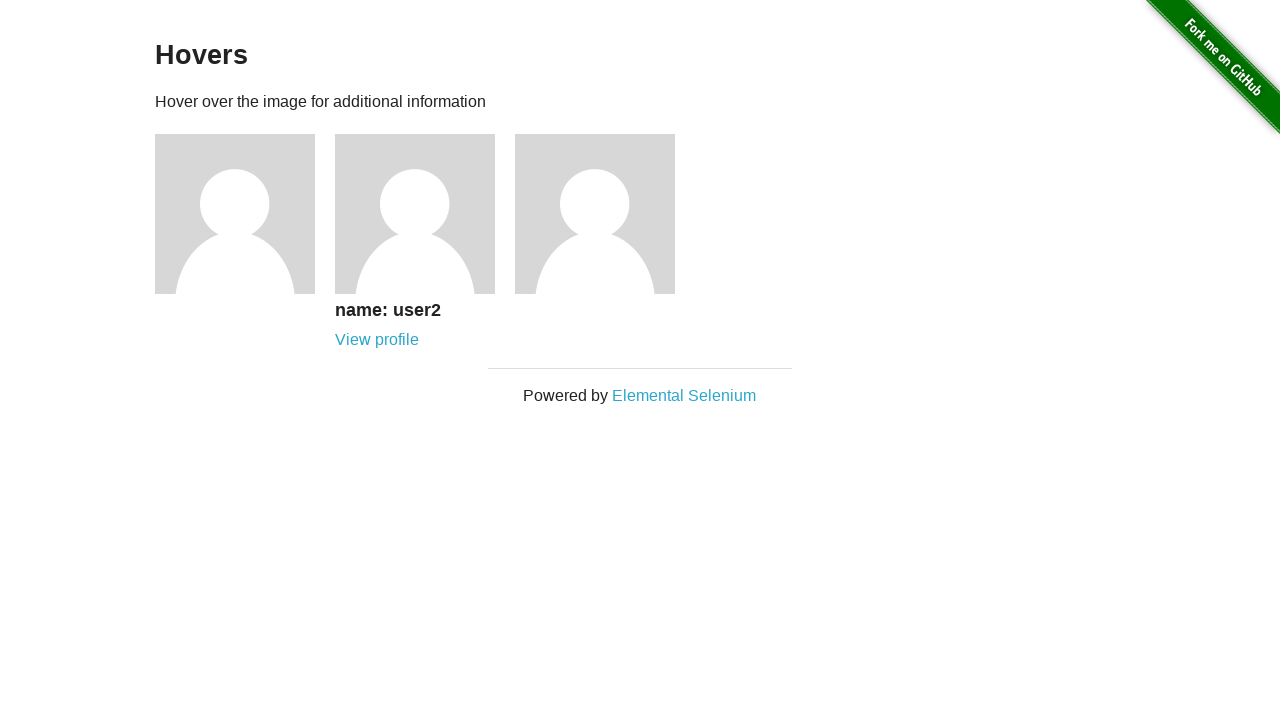

Hovered over avatar 3 at (605, 214) on .figure >> nth=2
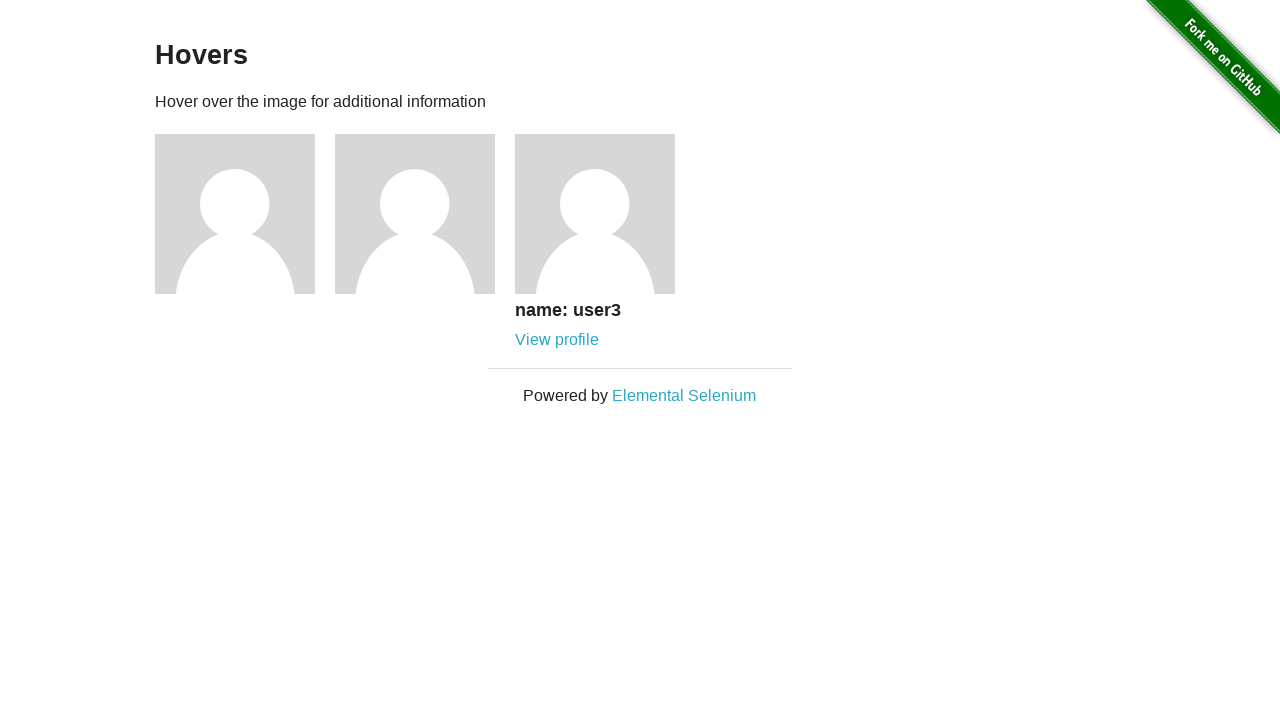

Caption for user3 became visible
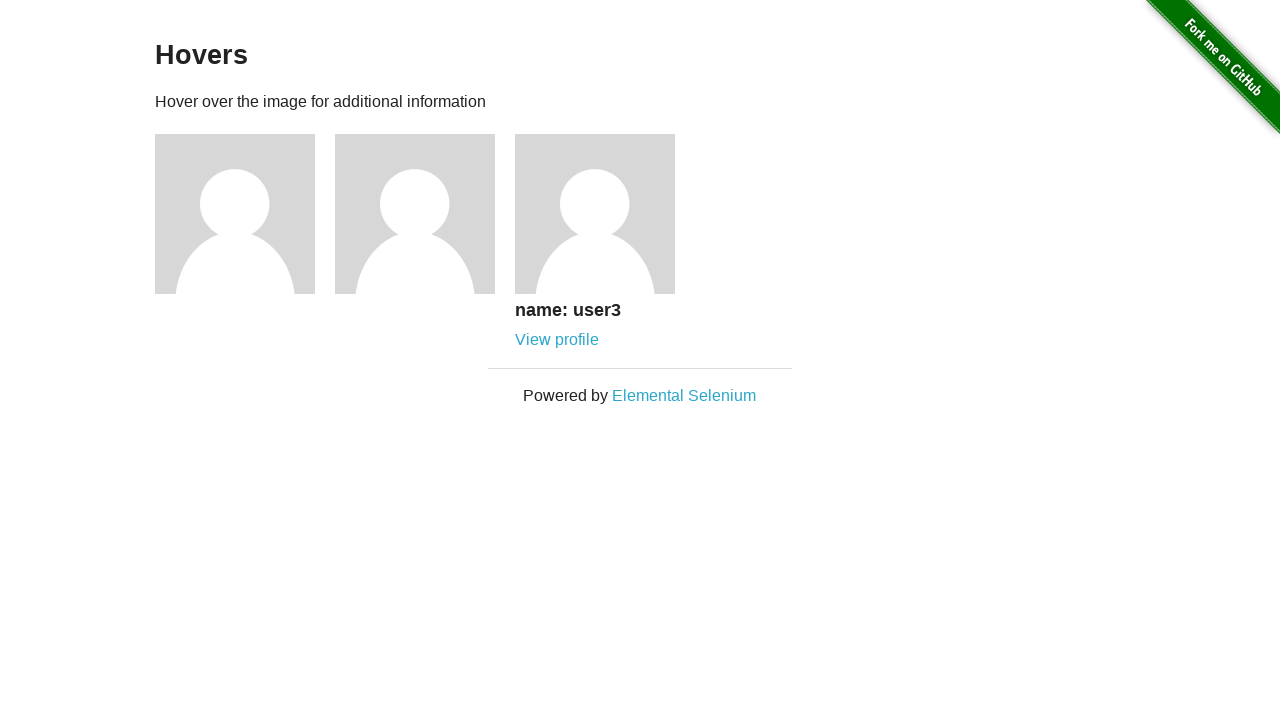

Verified caption text matches 'name: user3'
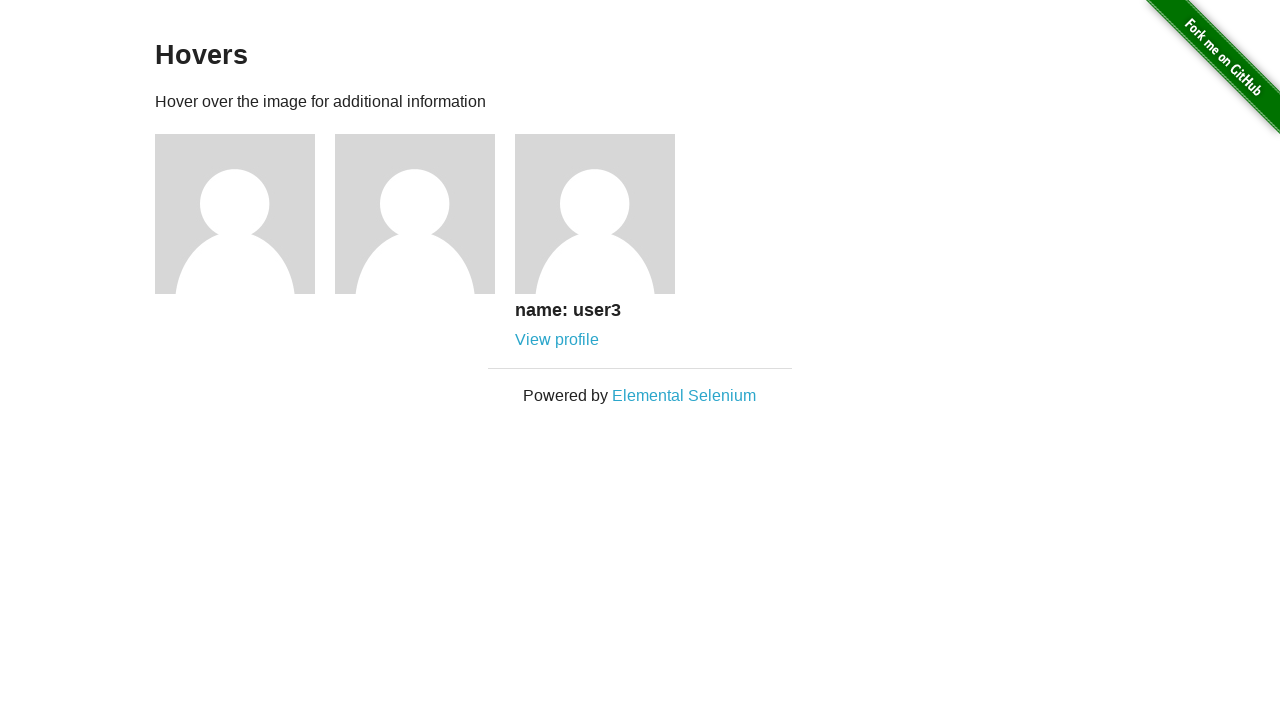

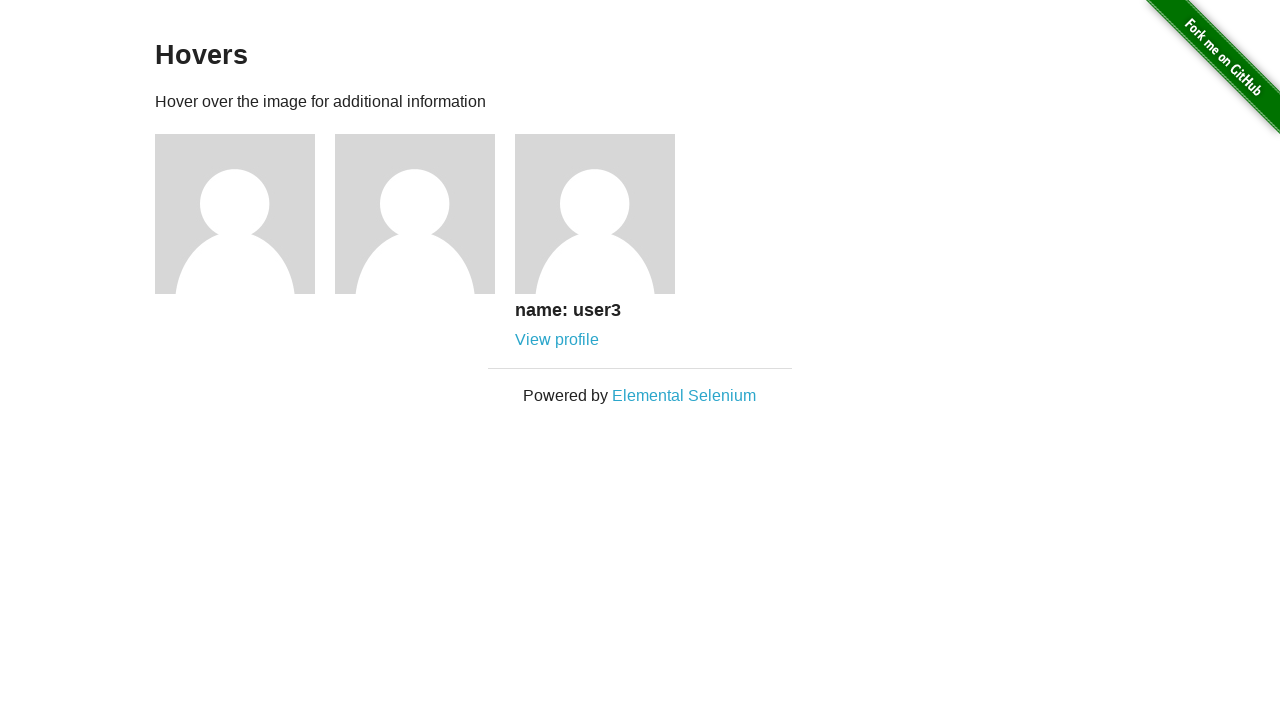